Tests the file upload functionality by uploading a file and verifying the uploaded path is displayed.

Starting URL: https://demoqa.com/elements

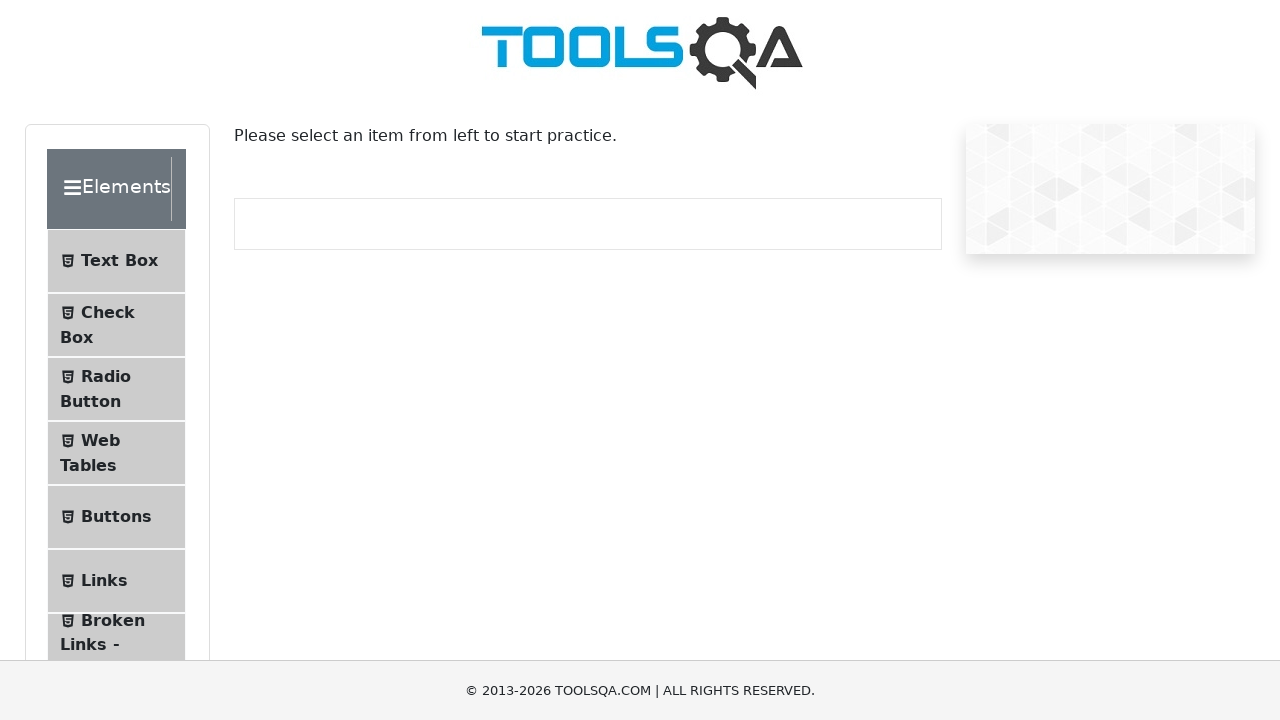

Clicked on Upload and Download menu item at (116, 360) on #item-7:visible
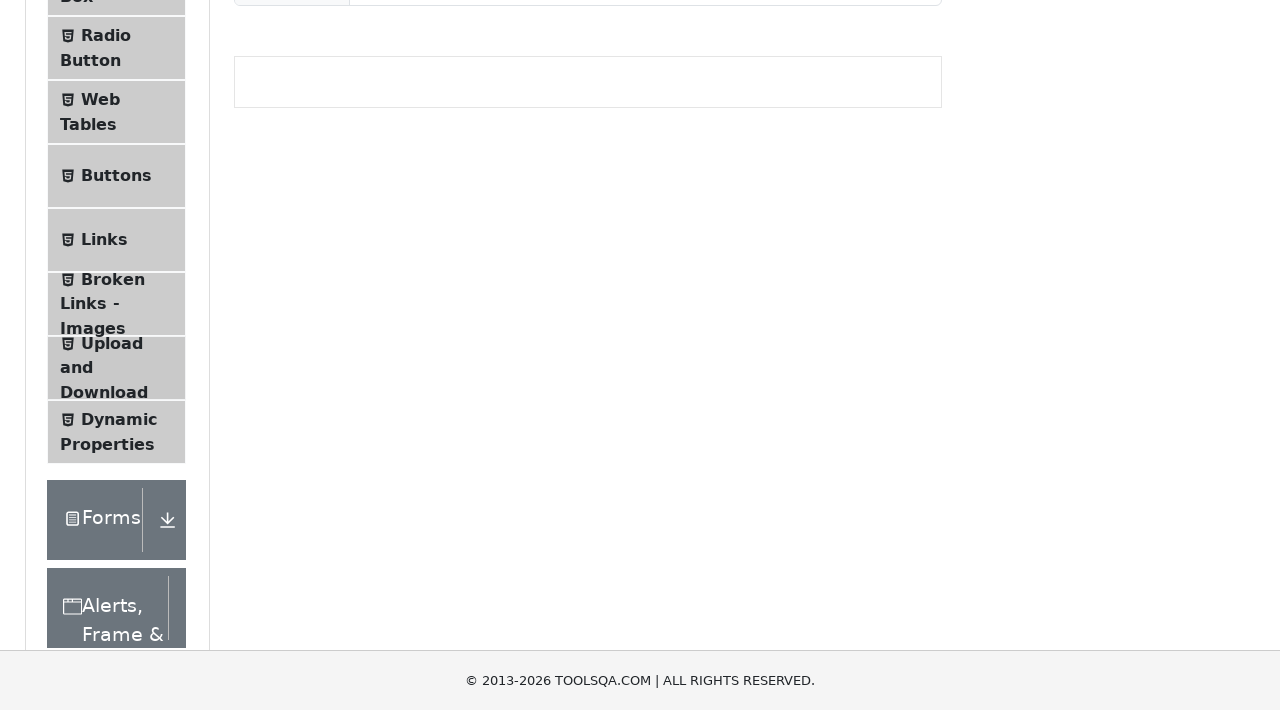

Scrolled to upload file input element
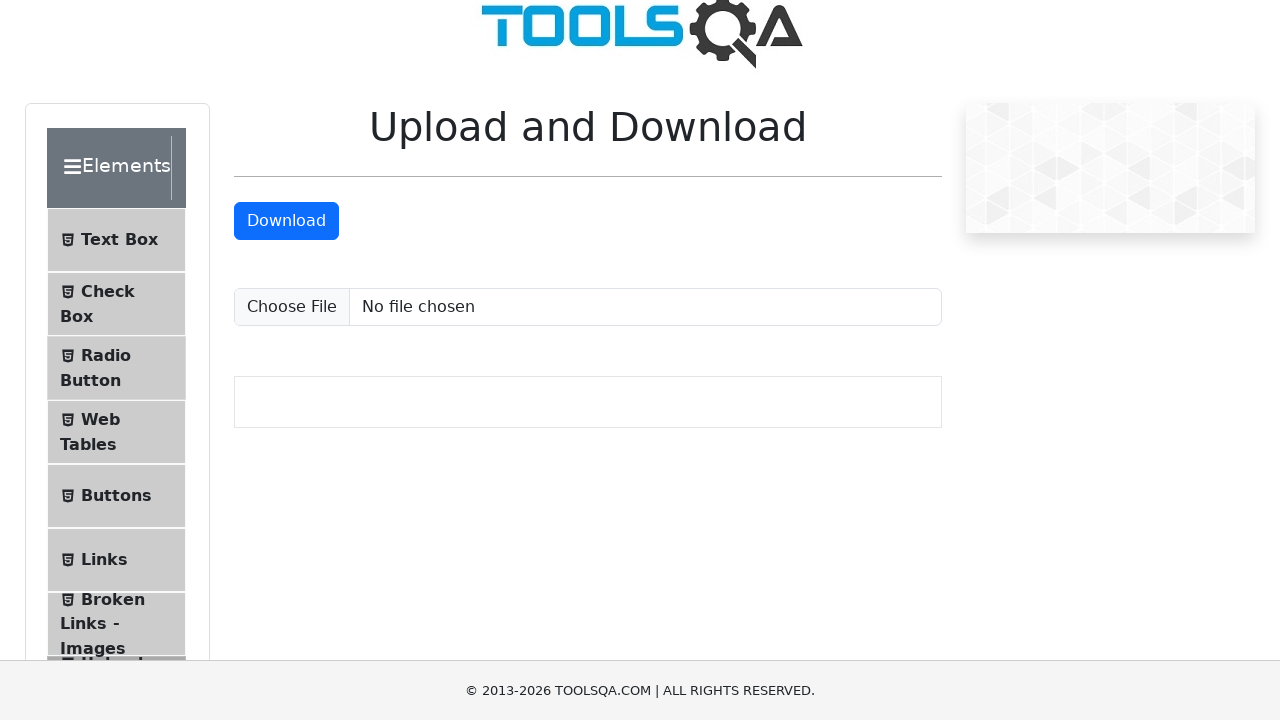

Uploaded TestDocument.docx file
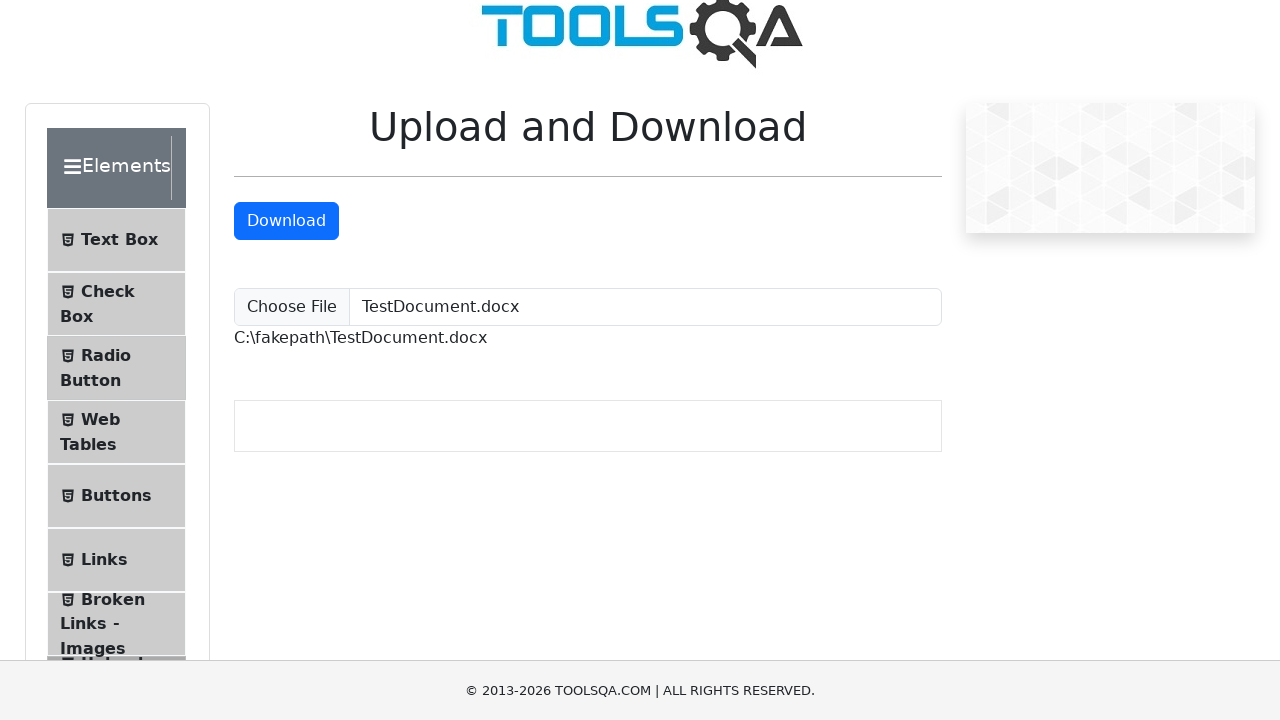

Verified uploaded file path is displayed
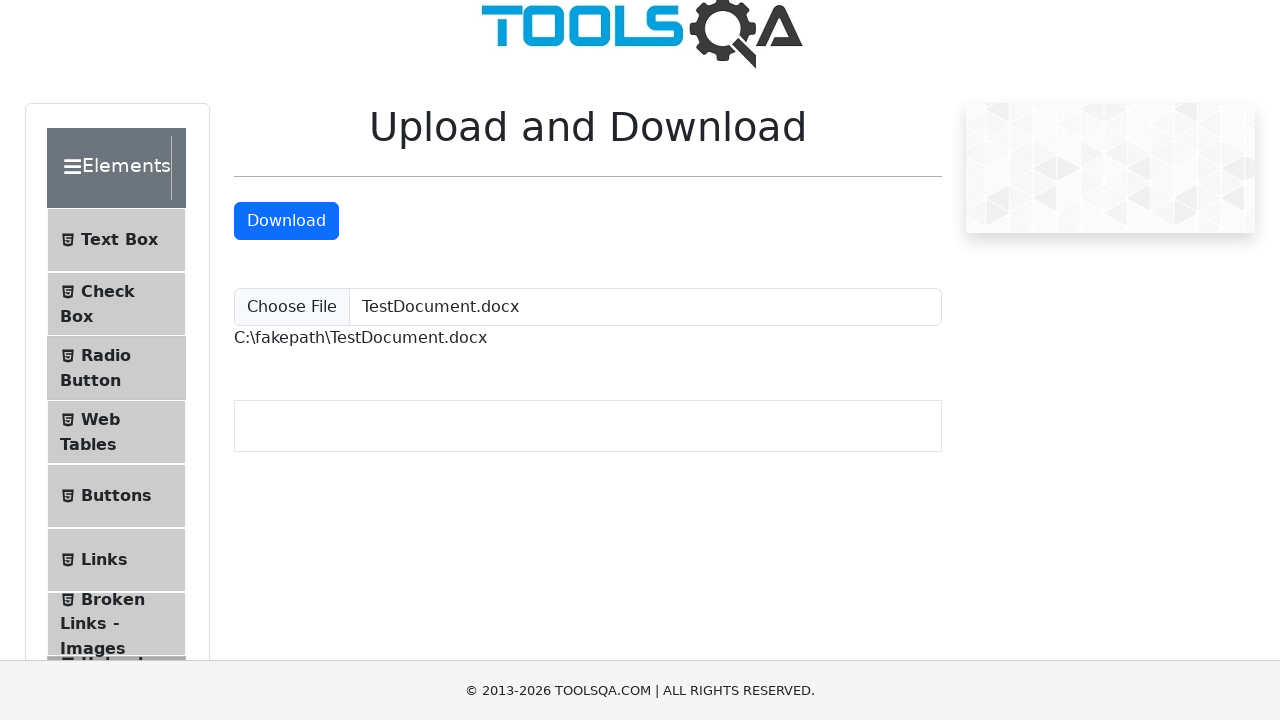

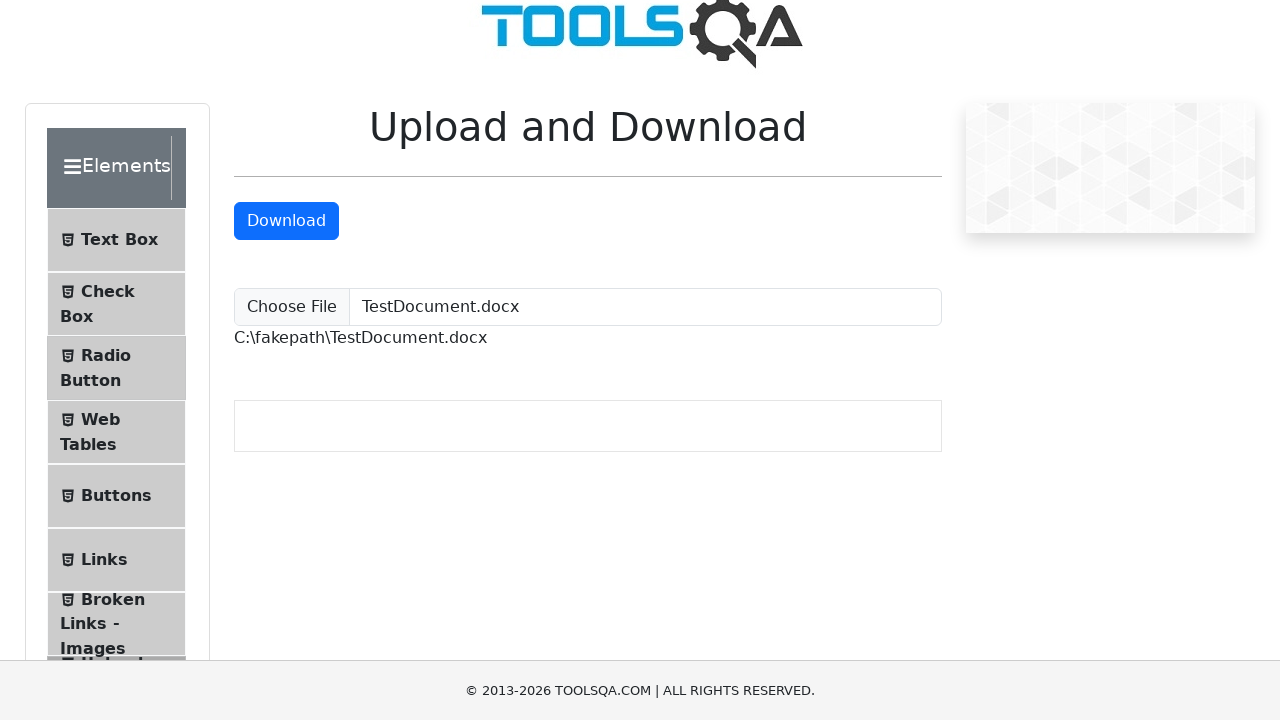